Tests the search functionality on the Russian job site hh.ru by entering a job search query for "Test Engineer" and verifying the results page title

Starting URL: https://samara.hh.ru

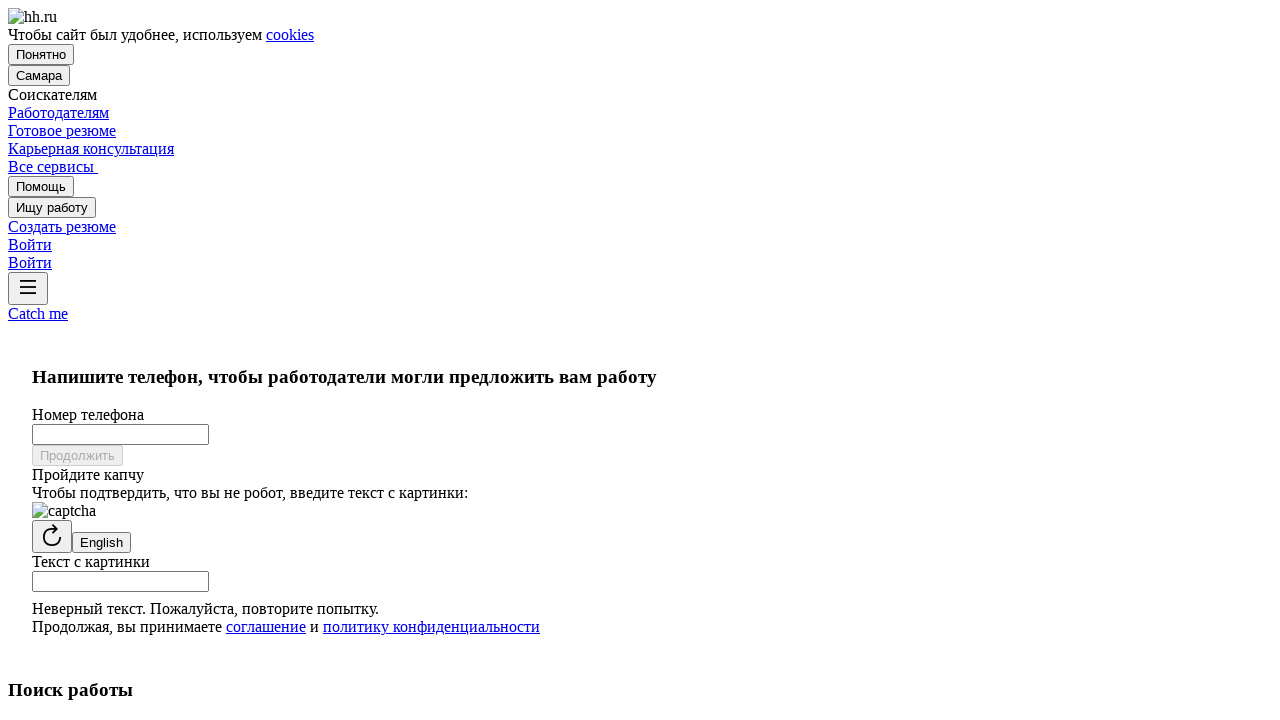

Filled search field with 'Инженер по тестированию' (Test Engineer) on input[name='text']
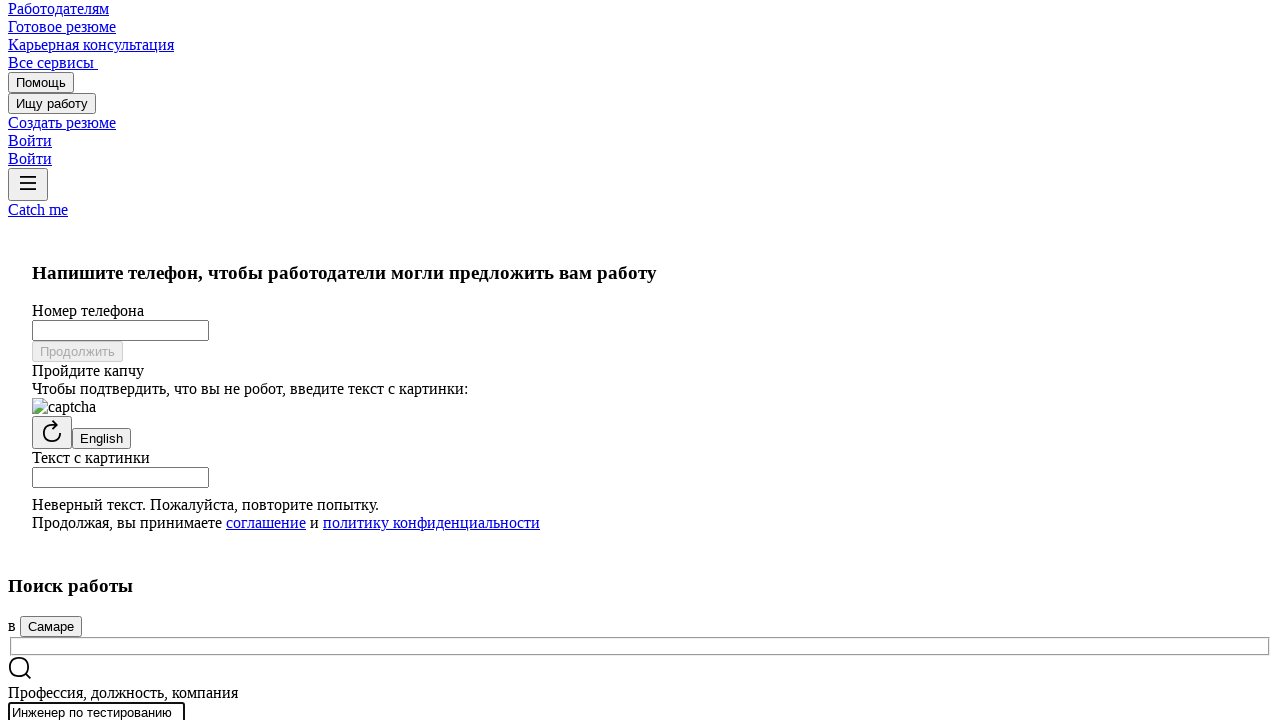

Pressed Enter to submit the search query on input[name='text']
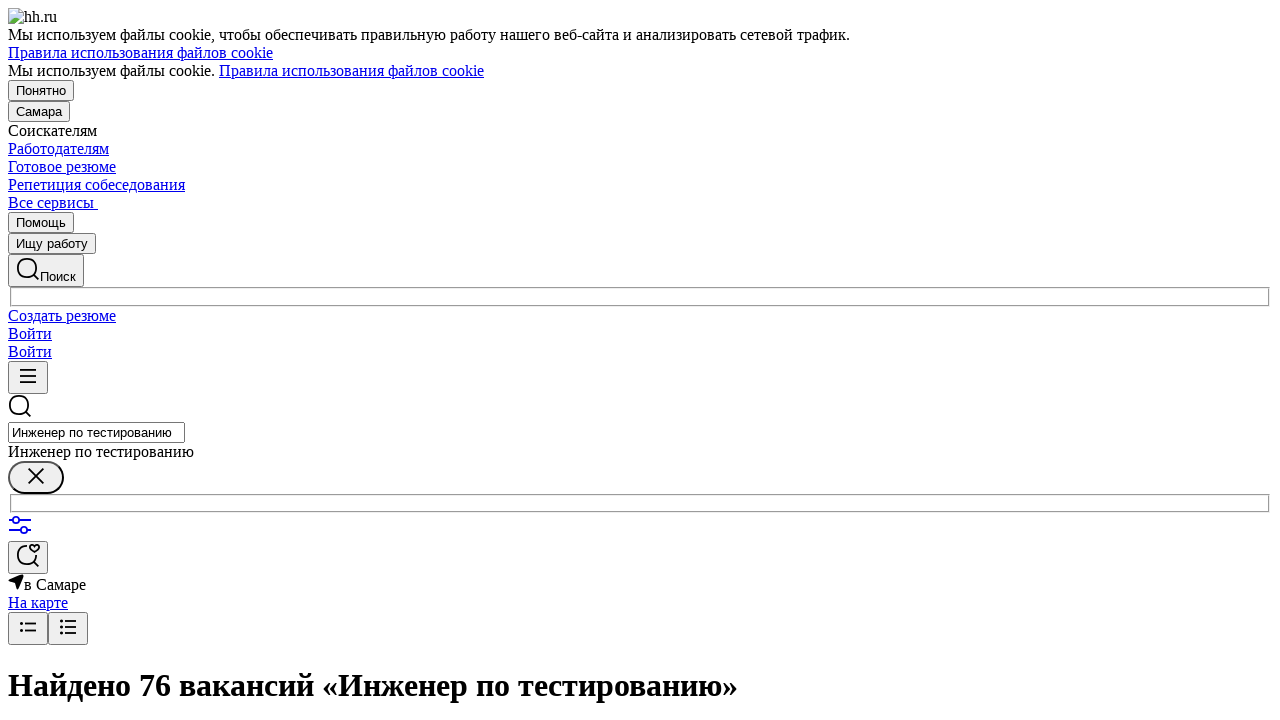

Results page loaded successfully
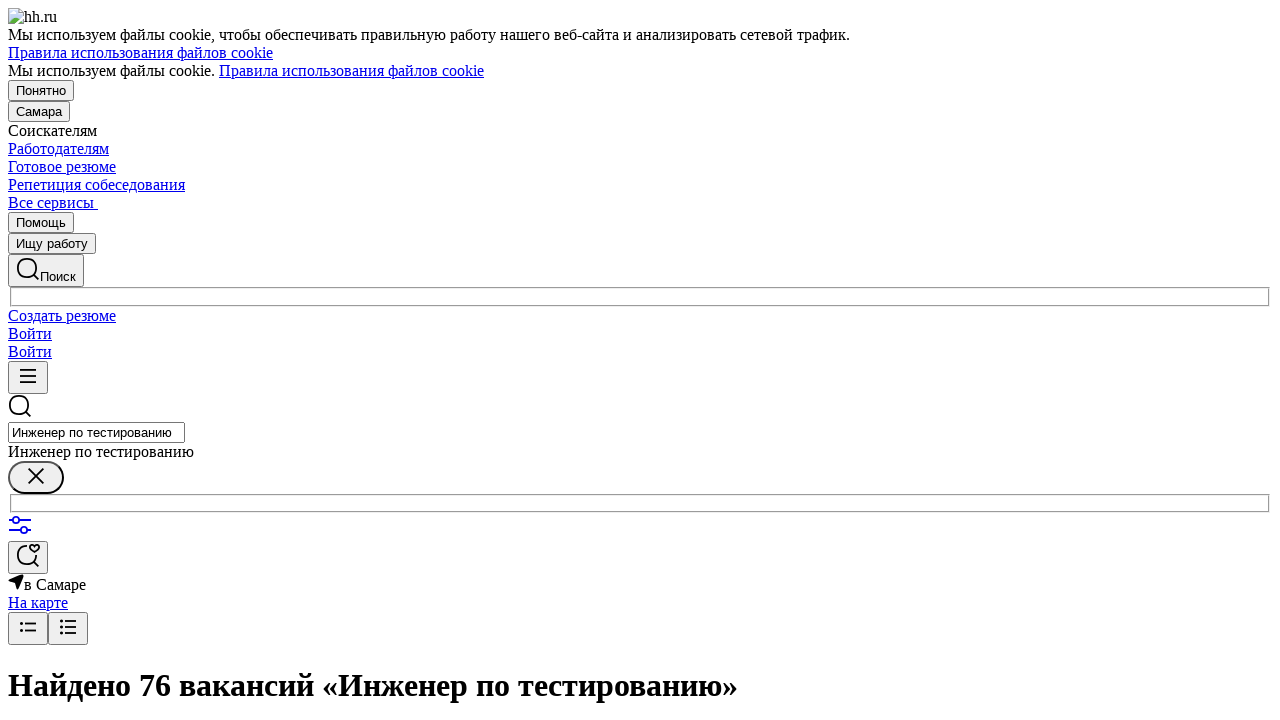

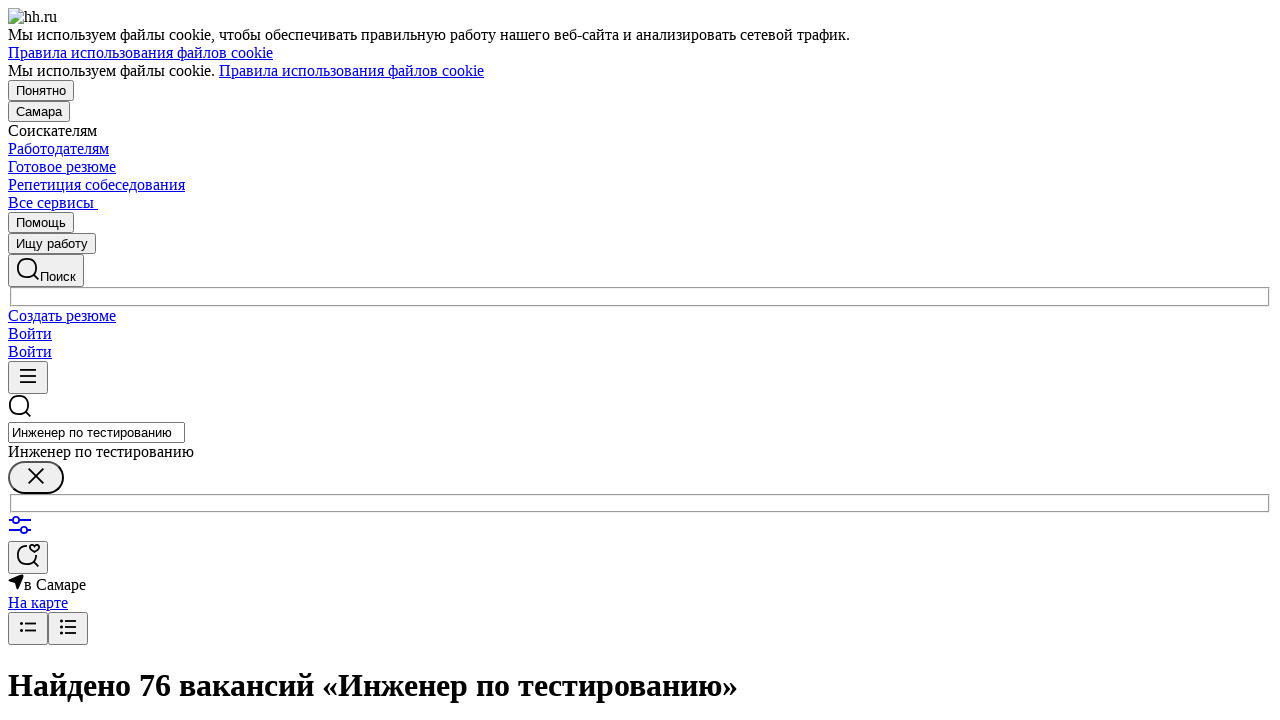